Tests the alert functionality on DemoQA by clicking a button that triggers a JavaScript alert, verifying the alert text, and accepting/dismissing the alert

Starting URL: https://demoqa.com/alerts

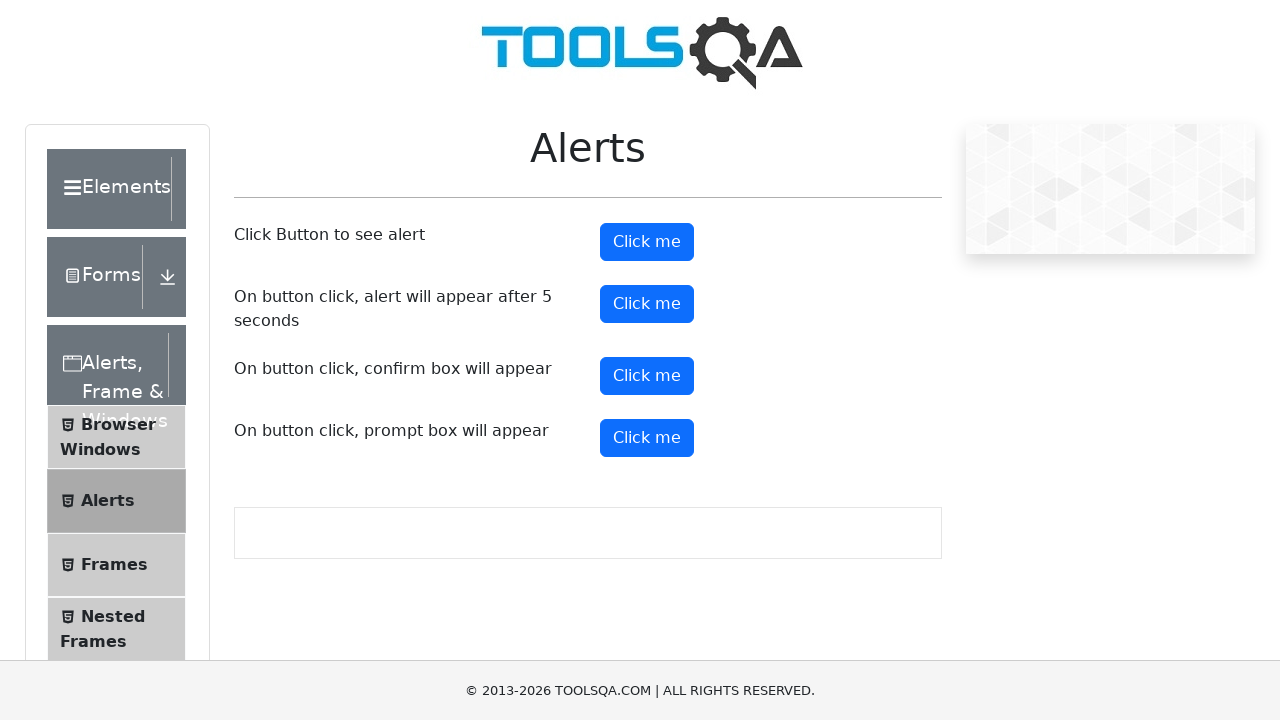

Clicked alert button to trigger JavaScript alert at (647, 242) on button#alertButton
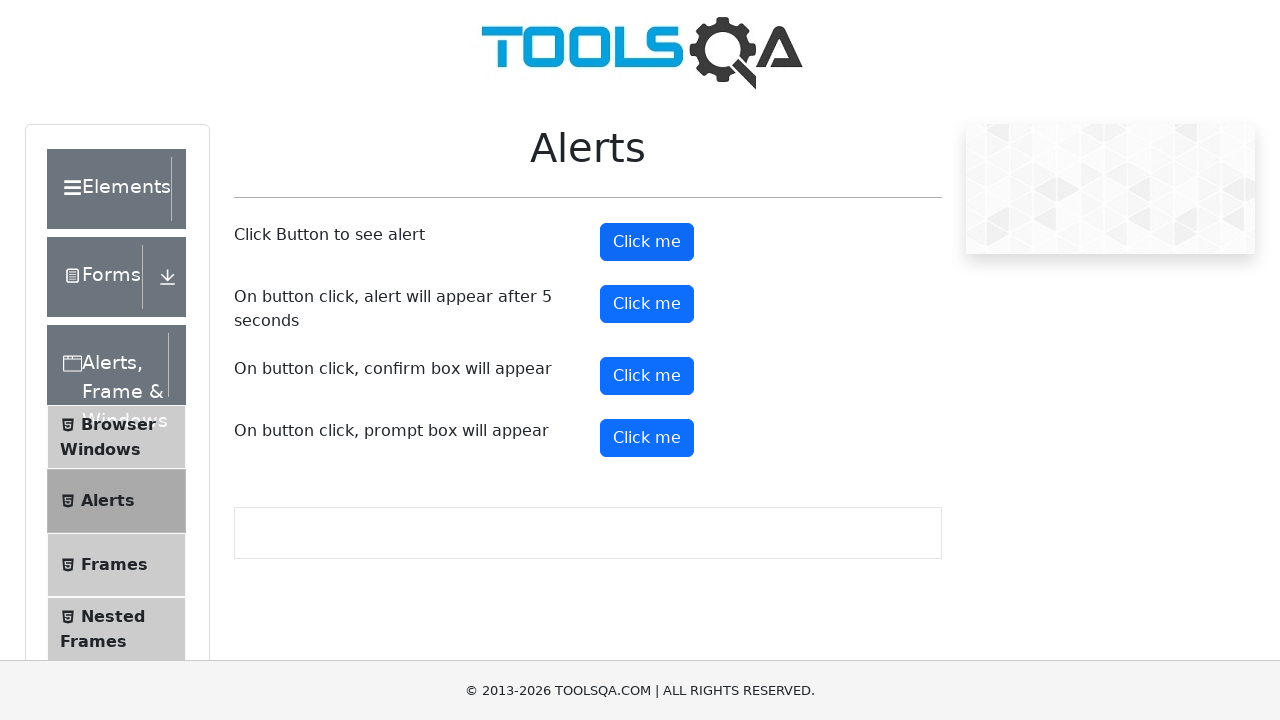

Set up dialog handler to accept alerts
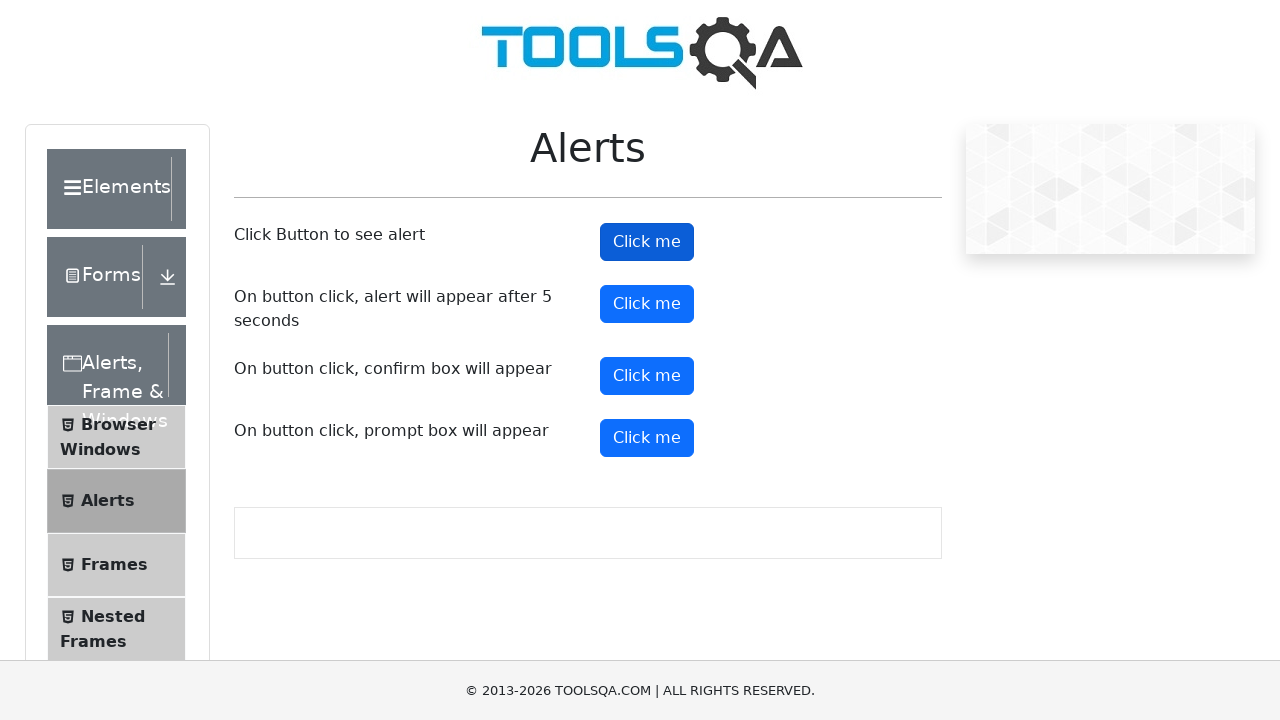

Set up dialog handler to verify alert text 'You clicked a button' and accept it
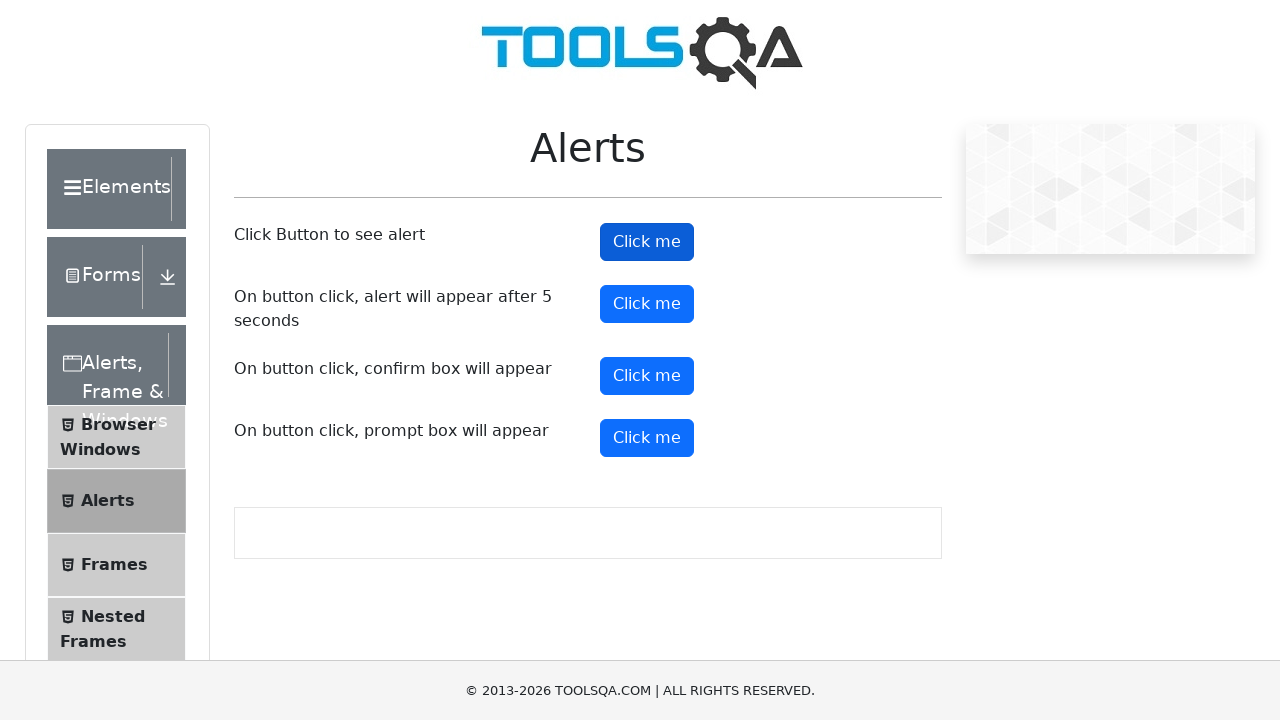

Clicked alert button again to trigger and handle alert with text verification at (647, 242) on button#alertButton
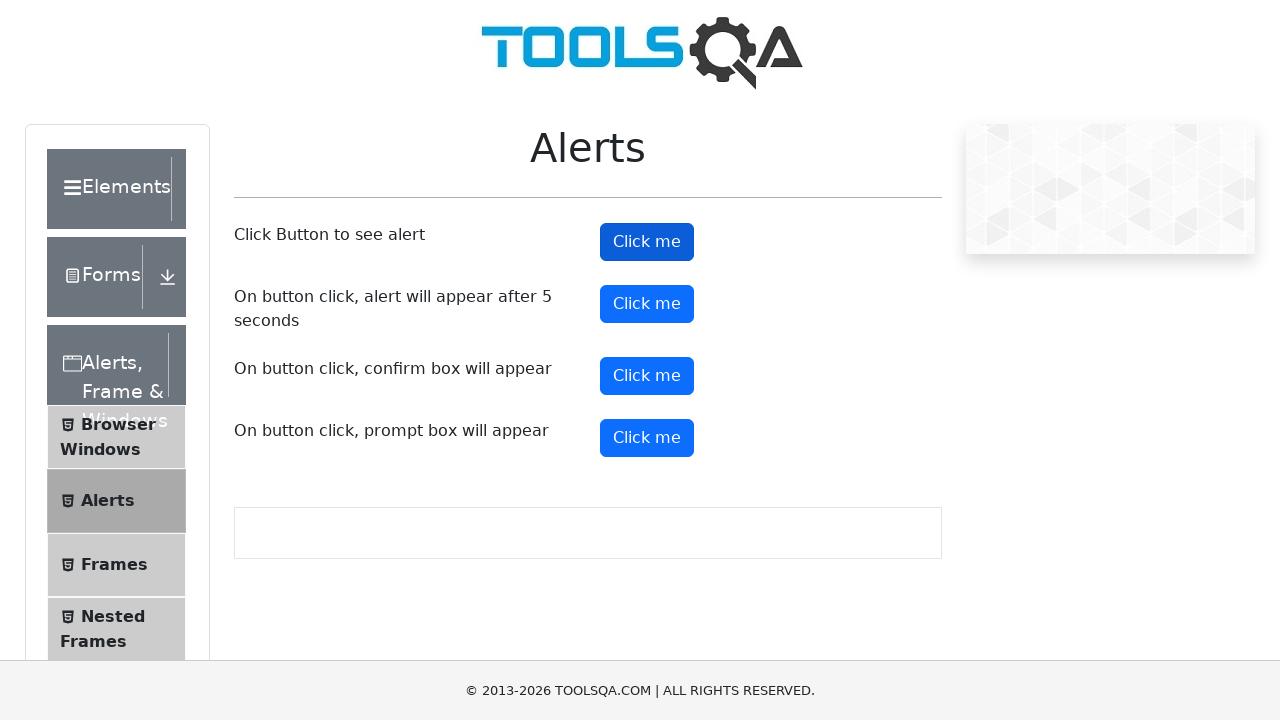

Waited 1000ms for dialog to be handled
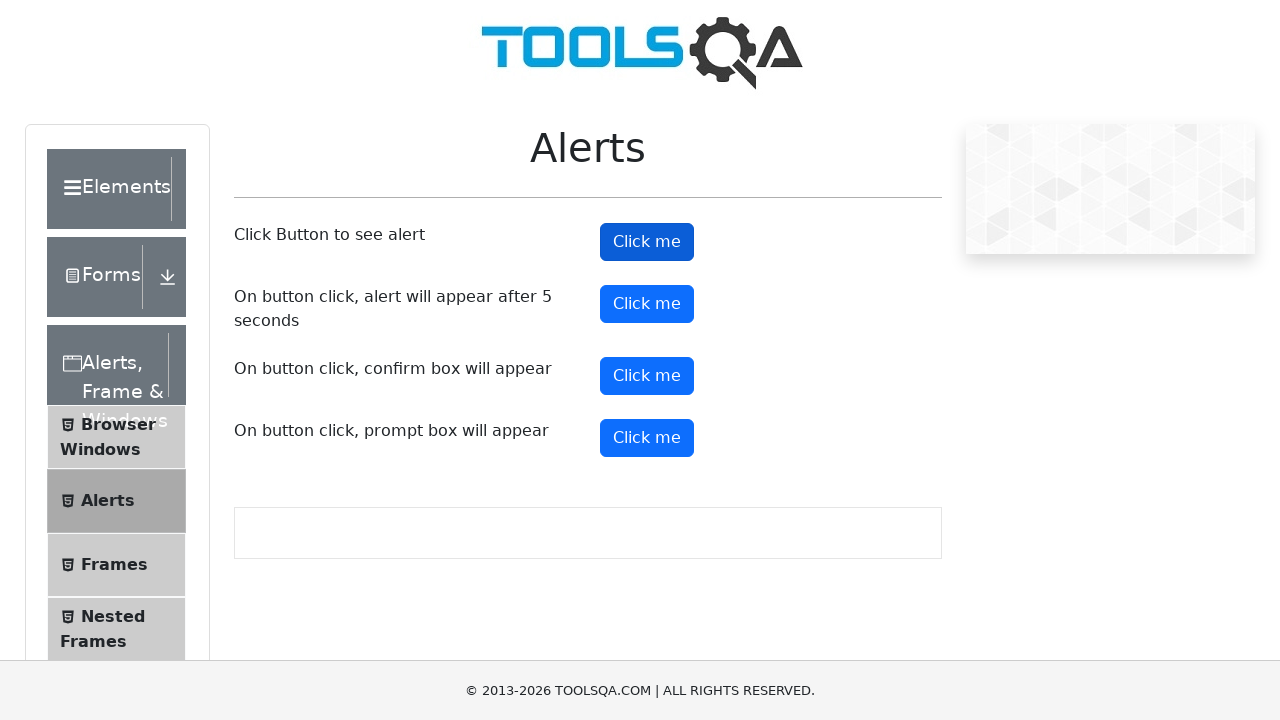

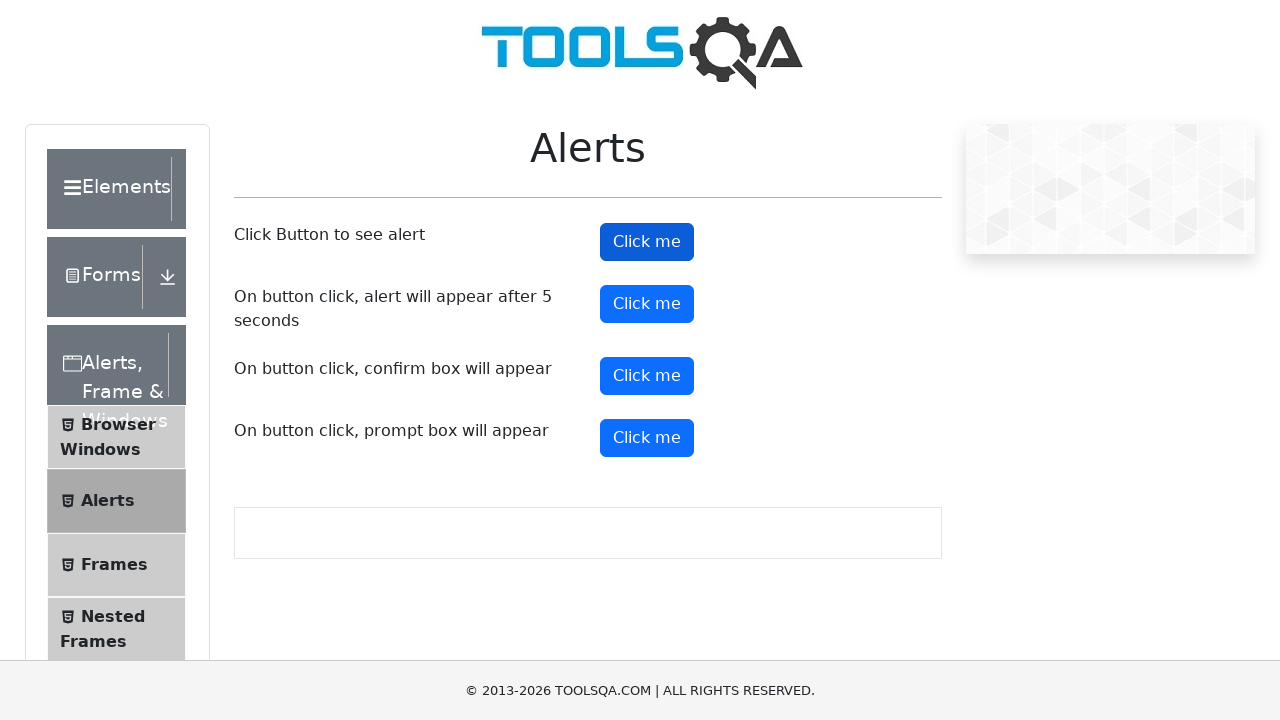